Tests user registration flow by navigating to register page, filling in registration form with username, first name, last name, and password, then submitting the form and verifying successful registration

Starting URL: https://buggy.justtestit.org/

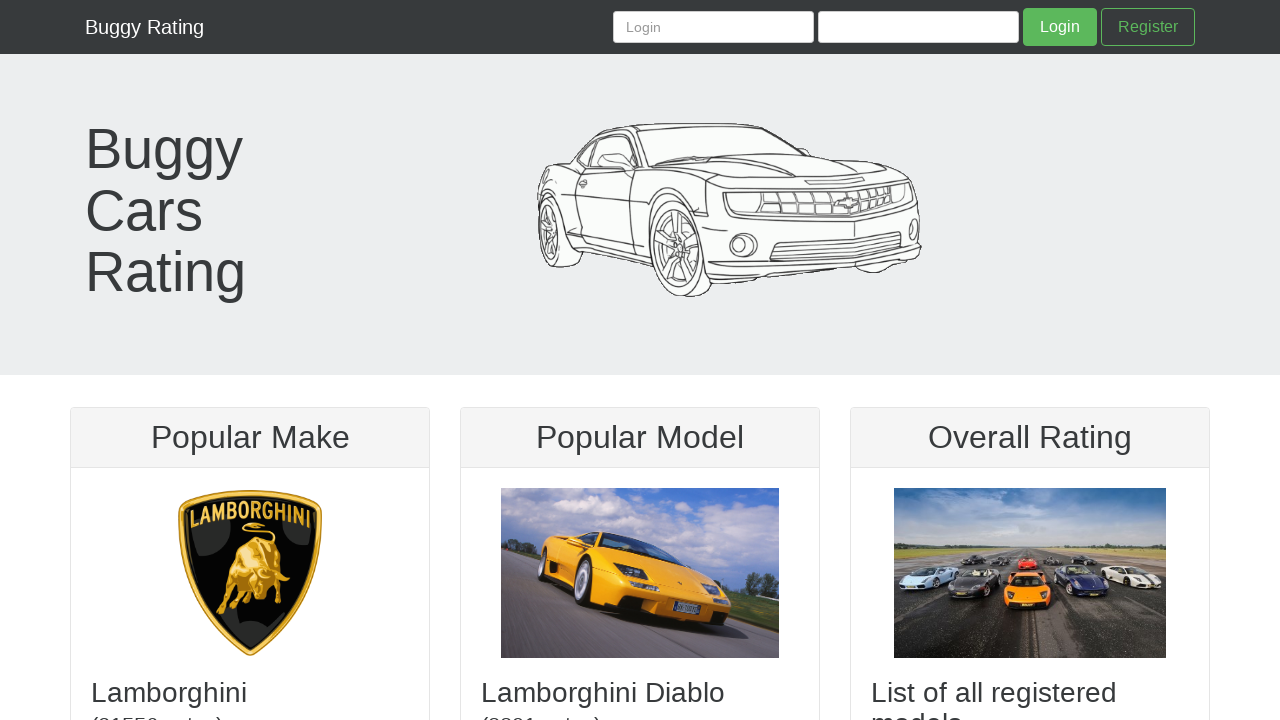

Clicked Register button to navigate to registration page at (1148, 27) on xpath=/html/body/my-app/header/nav/div/my-login/div/form/a
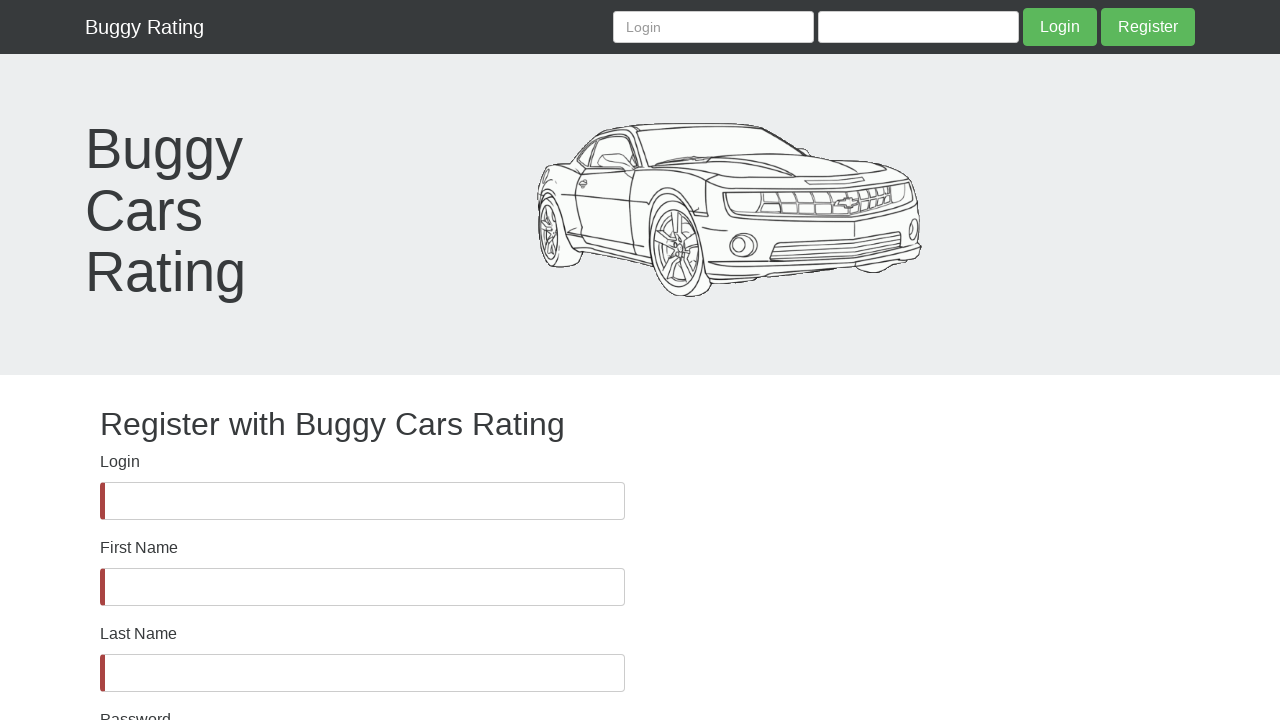

Generated unique username: User1772109738243
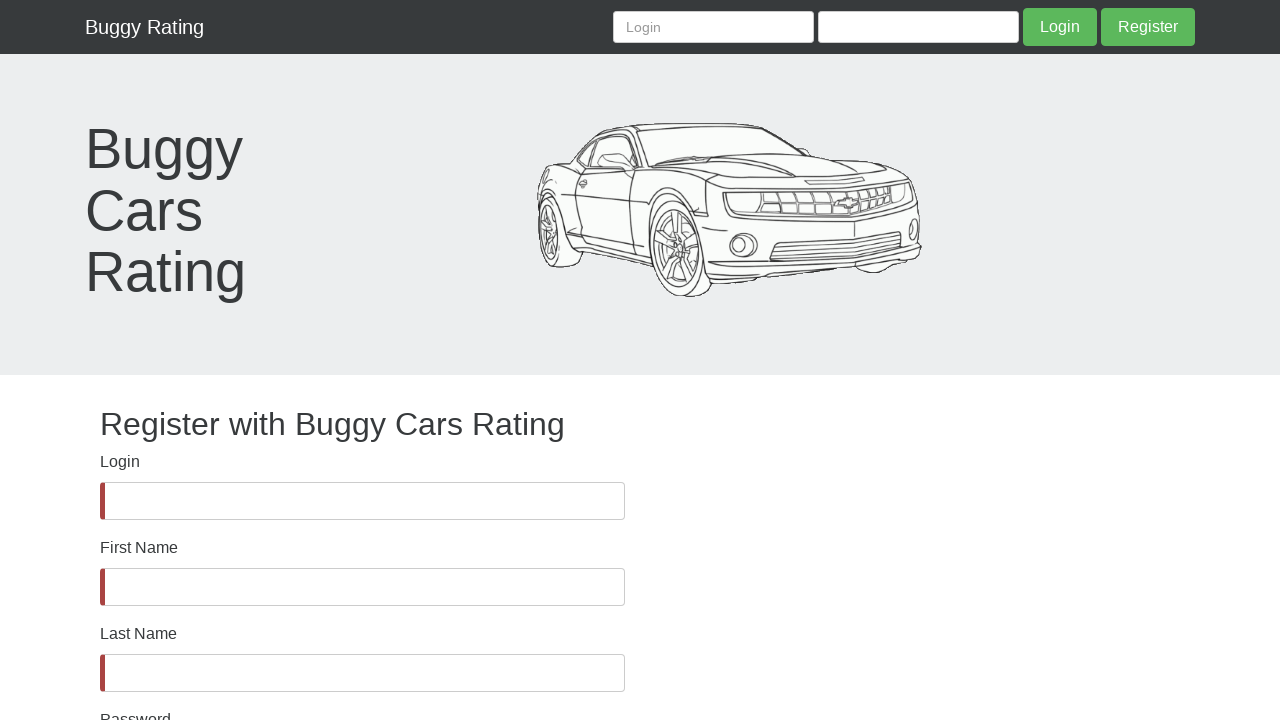

Filled username field with User1772109738243 on #username
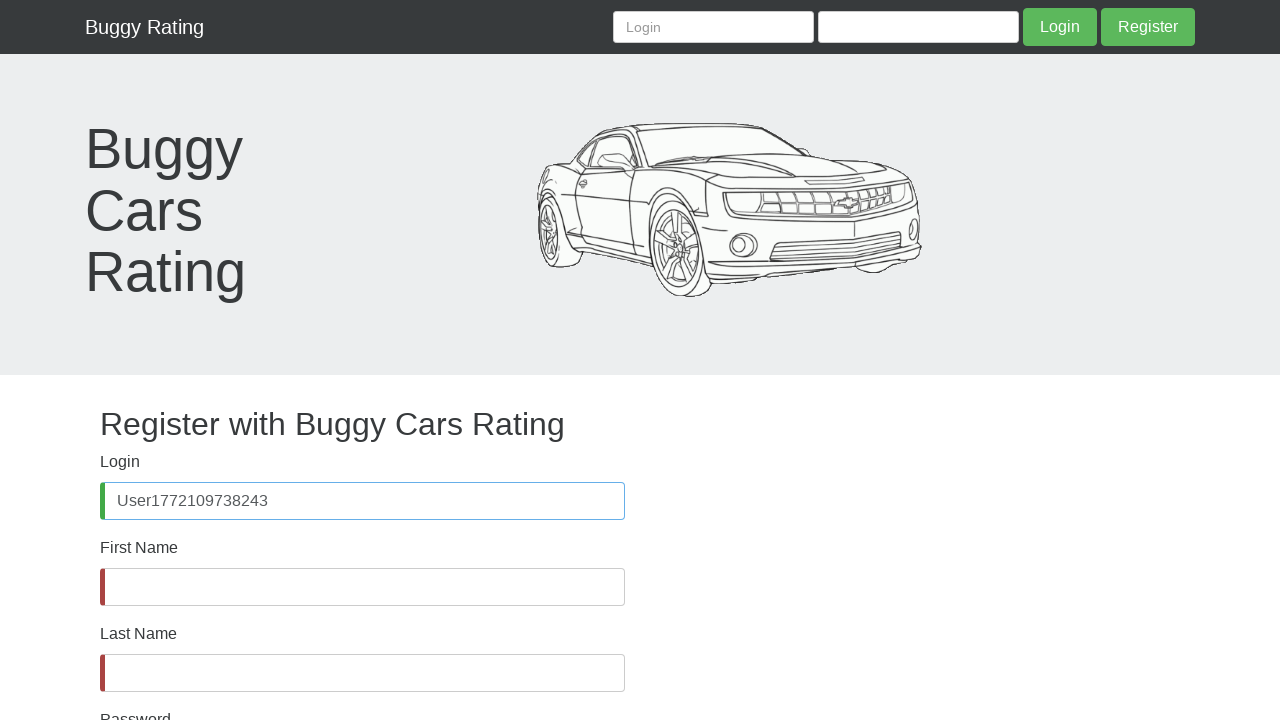

Filled first name field with 'John' on #firstName
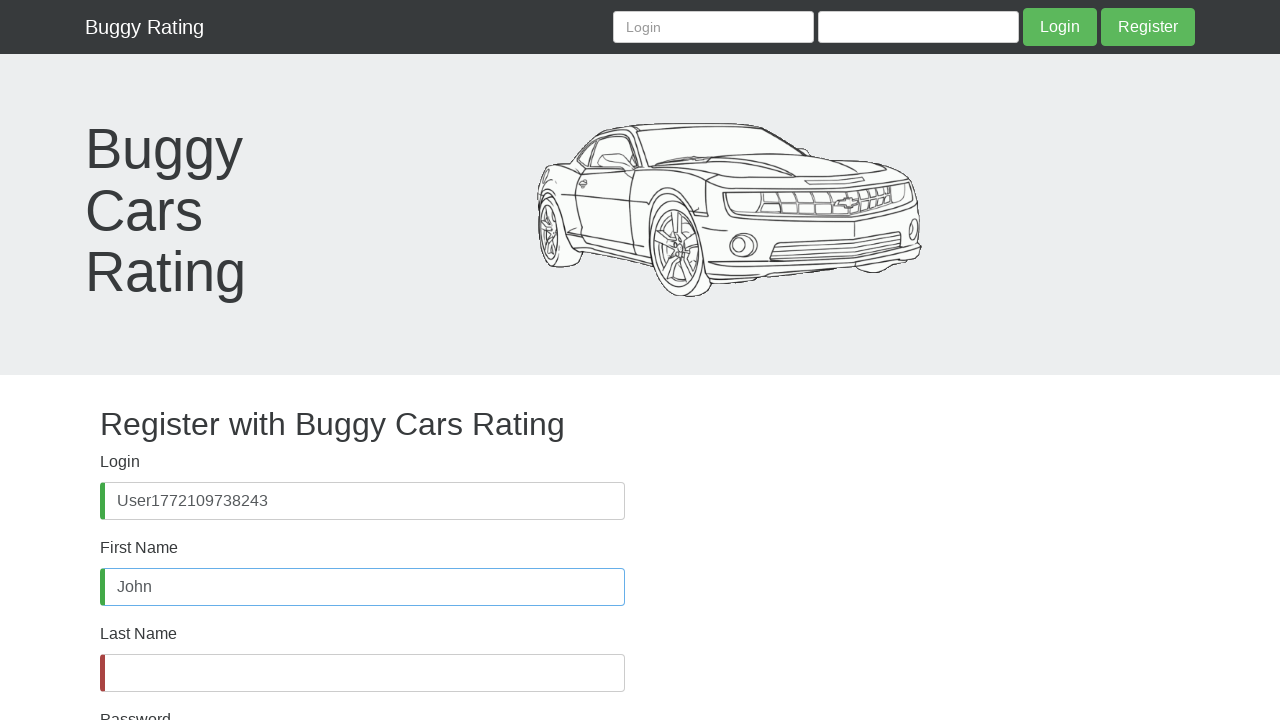

Filled last name field with 'Doe' on #lastName
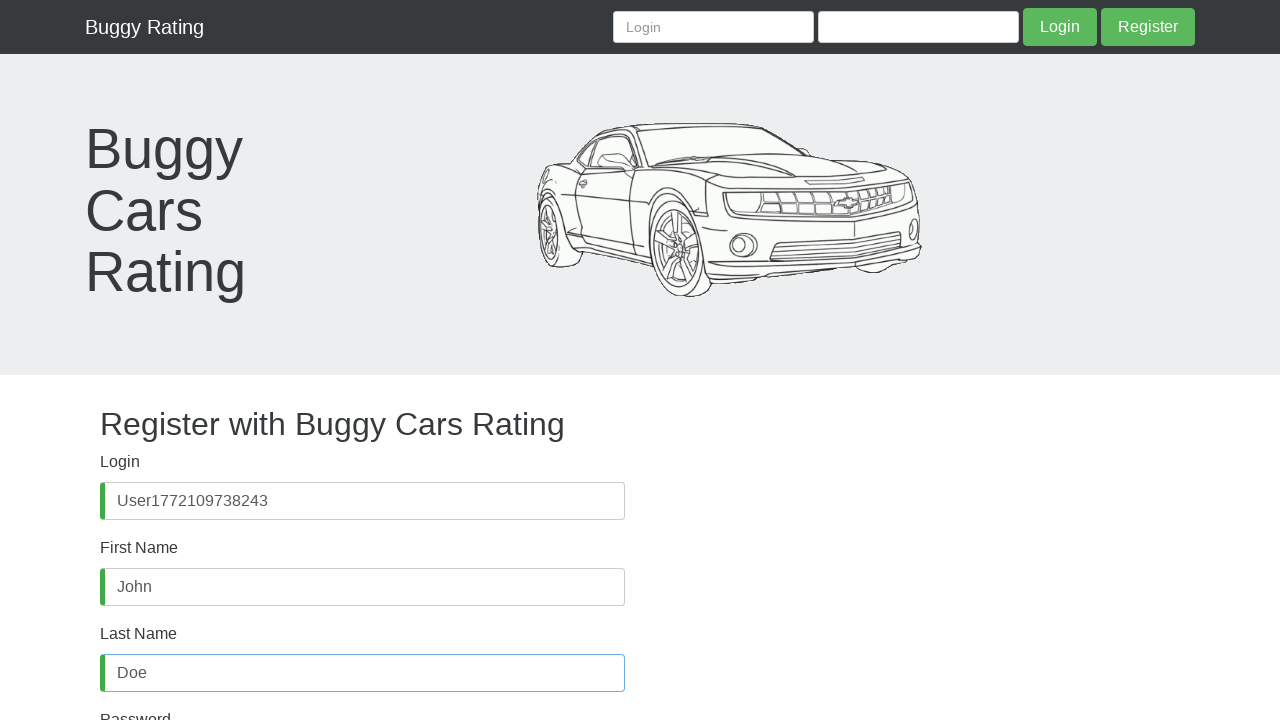

Filled password field with 'Password@123' on #password
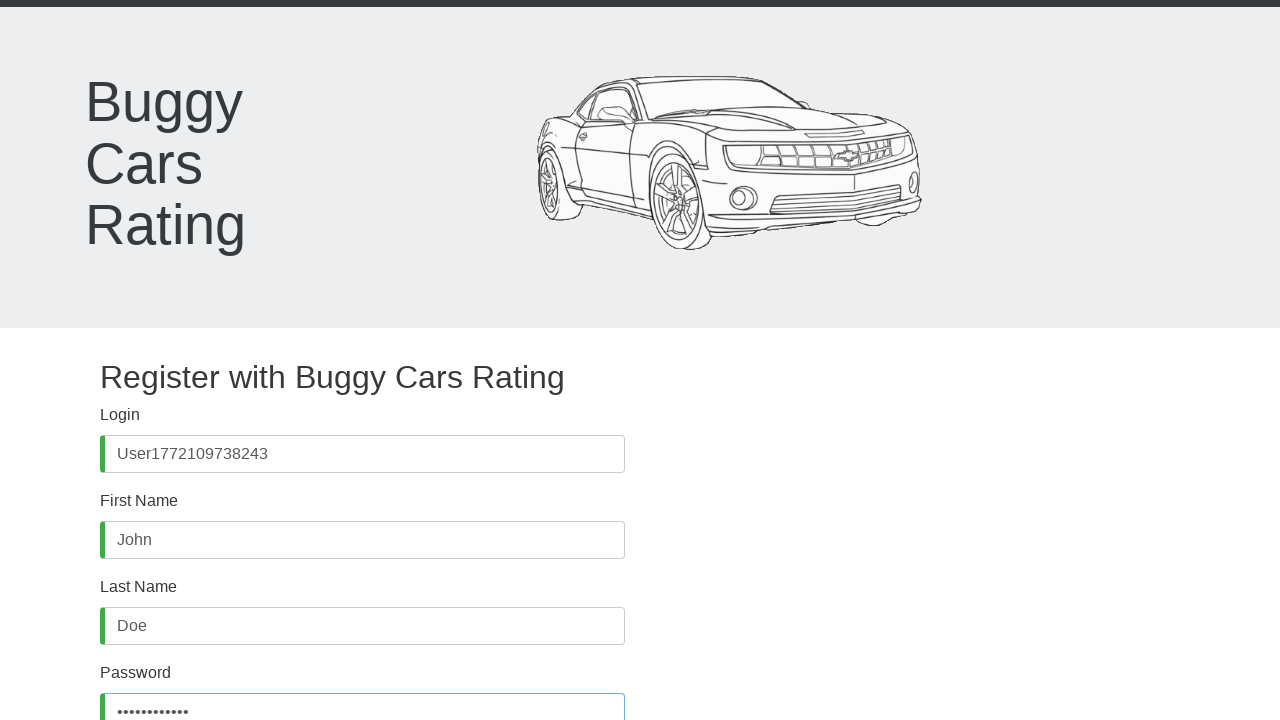

Filled confirm password field with 'Password@123' on input[name='confirmPassword']
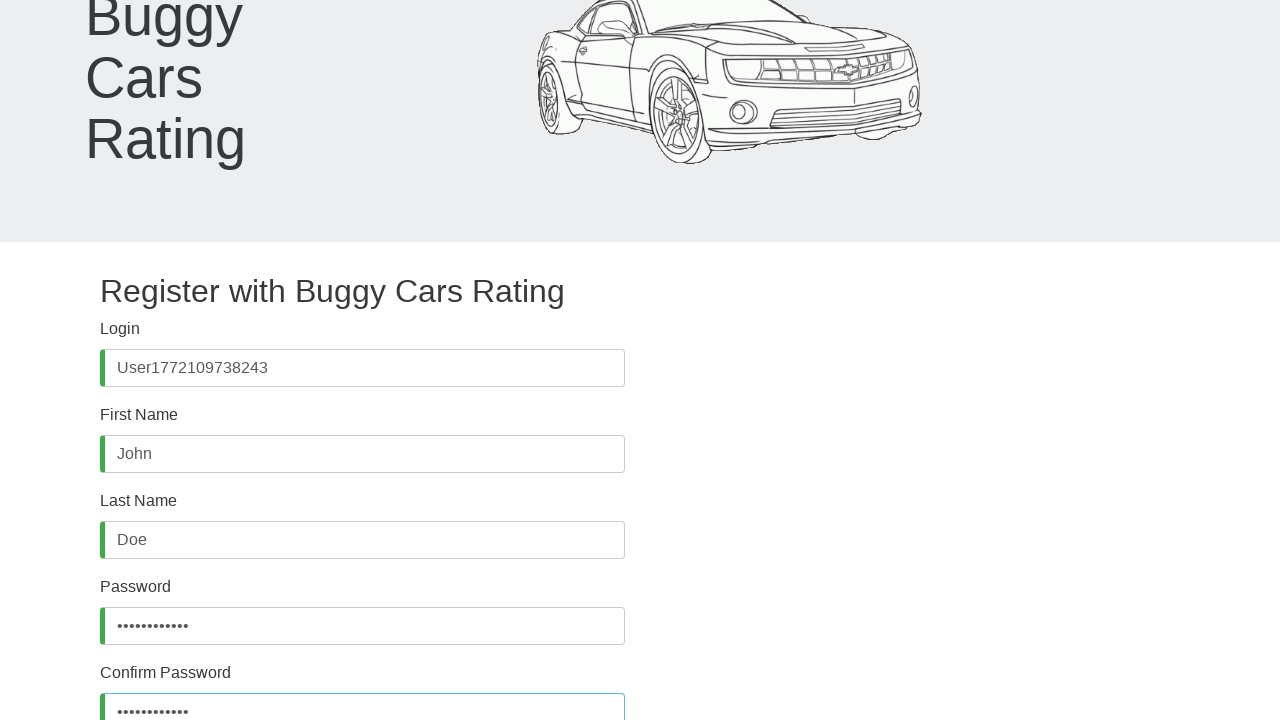

Clicked registration button to submit the form at (147, 628) on xpath=/html/body/my-app/div/main/my-register/div/div/form/button
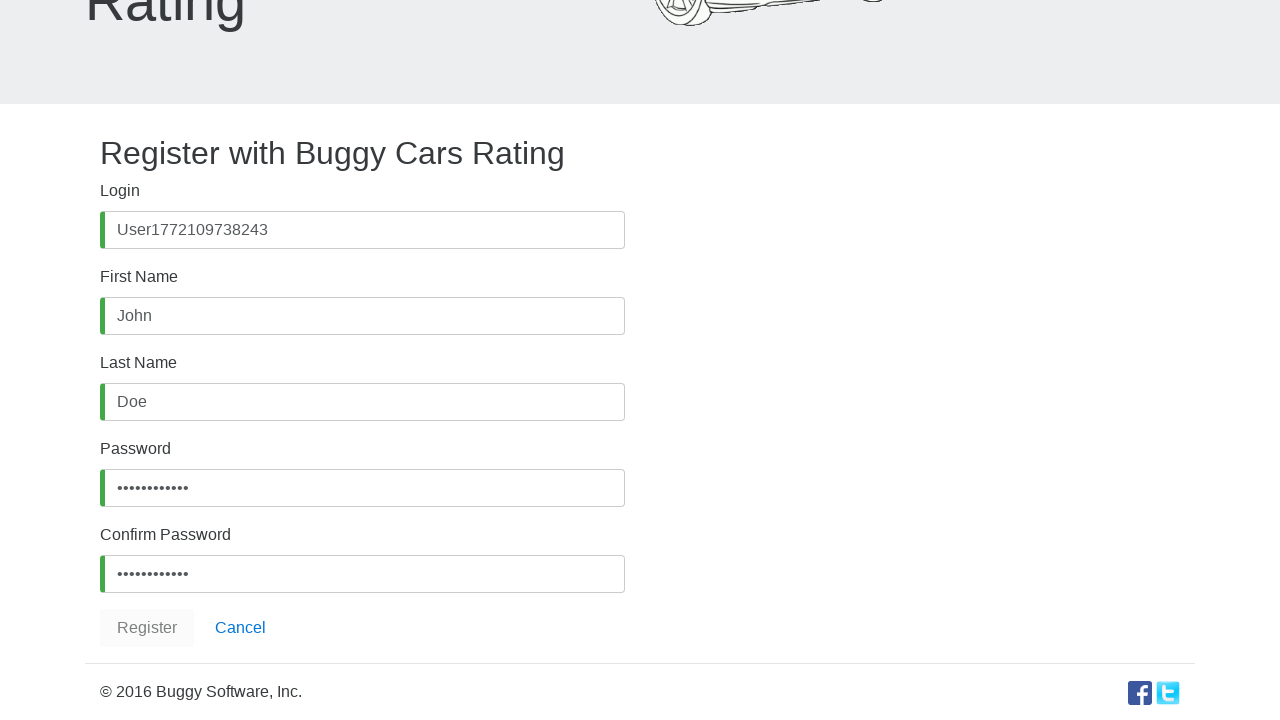

Success message element appeared after registration submission
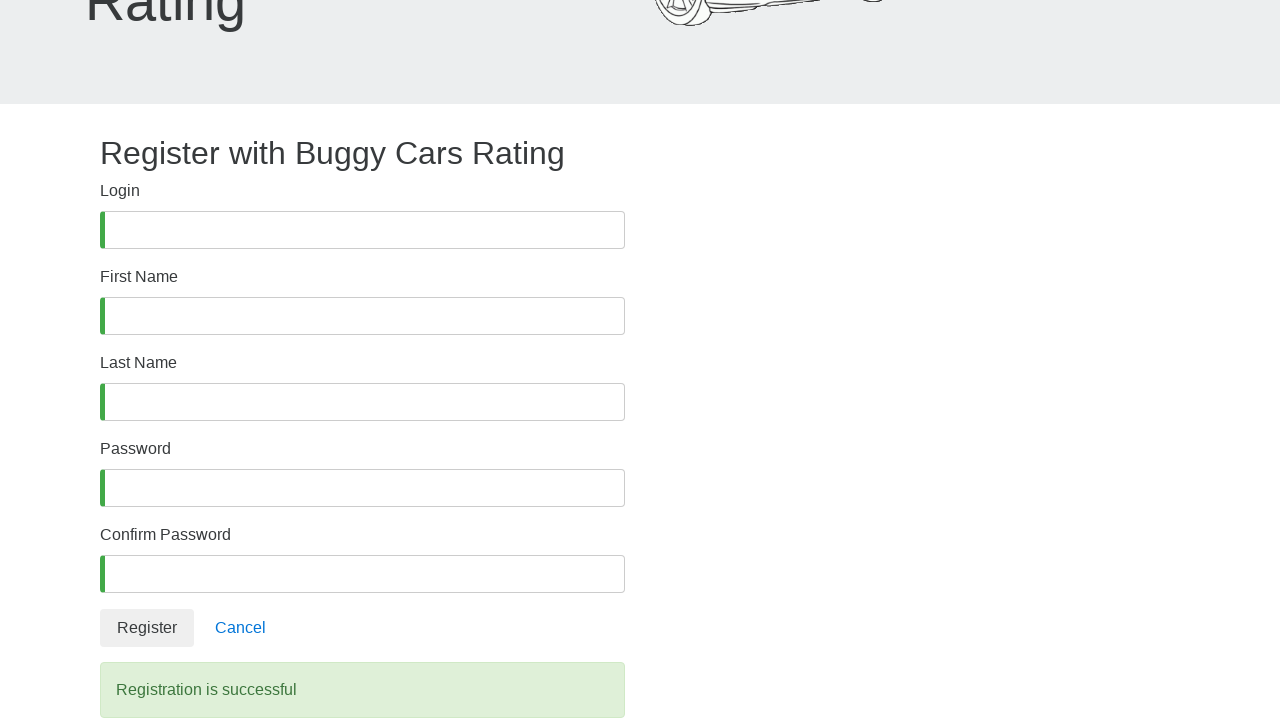

Located success message element
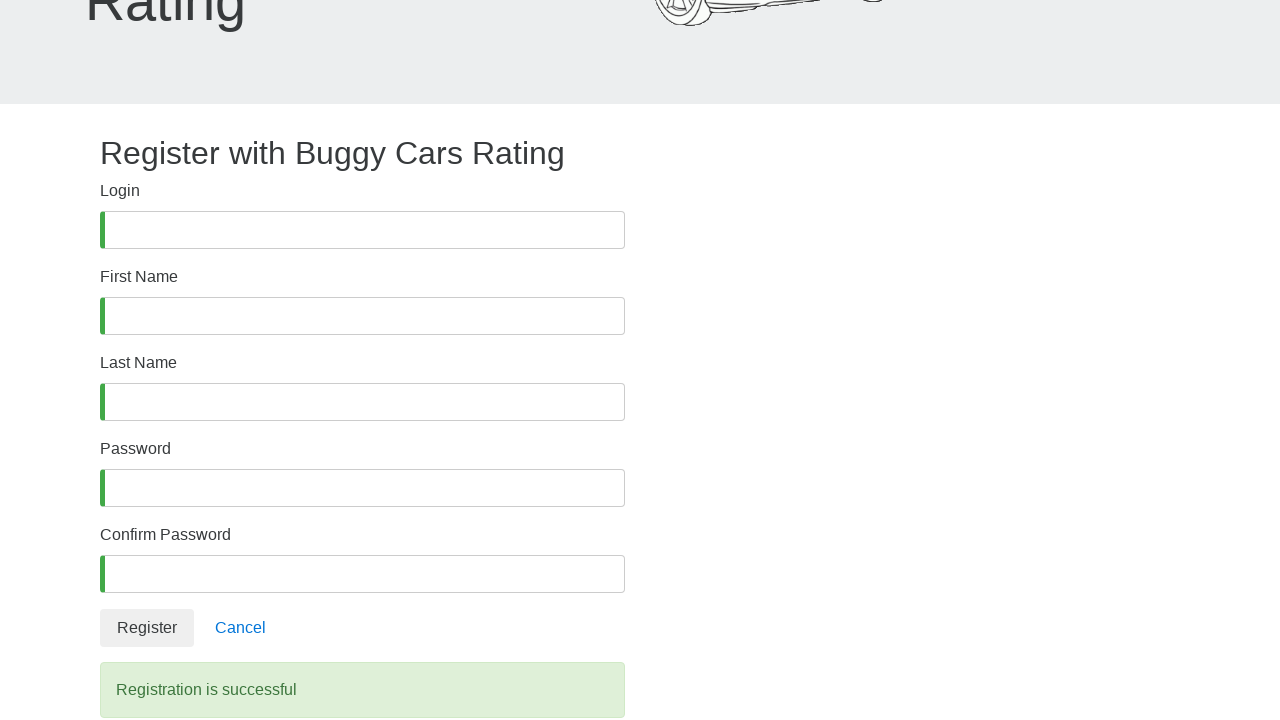

Verified success message contains 'Registration is successful'
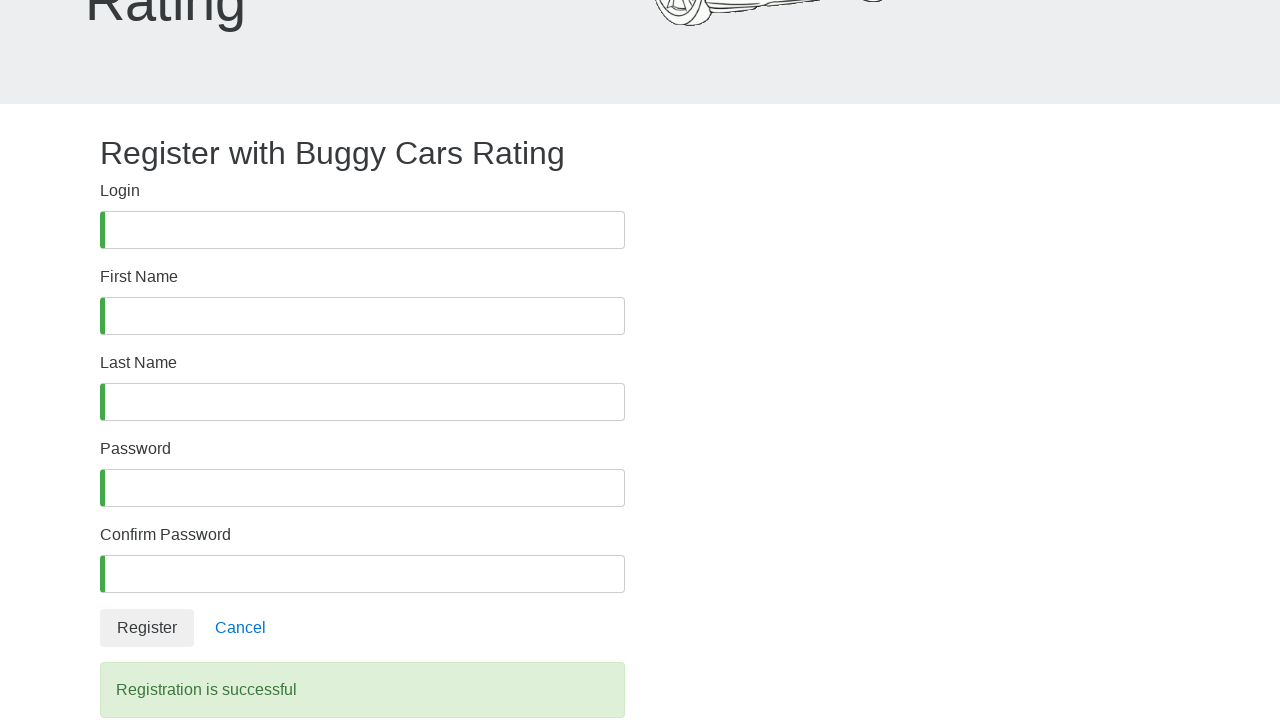

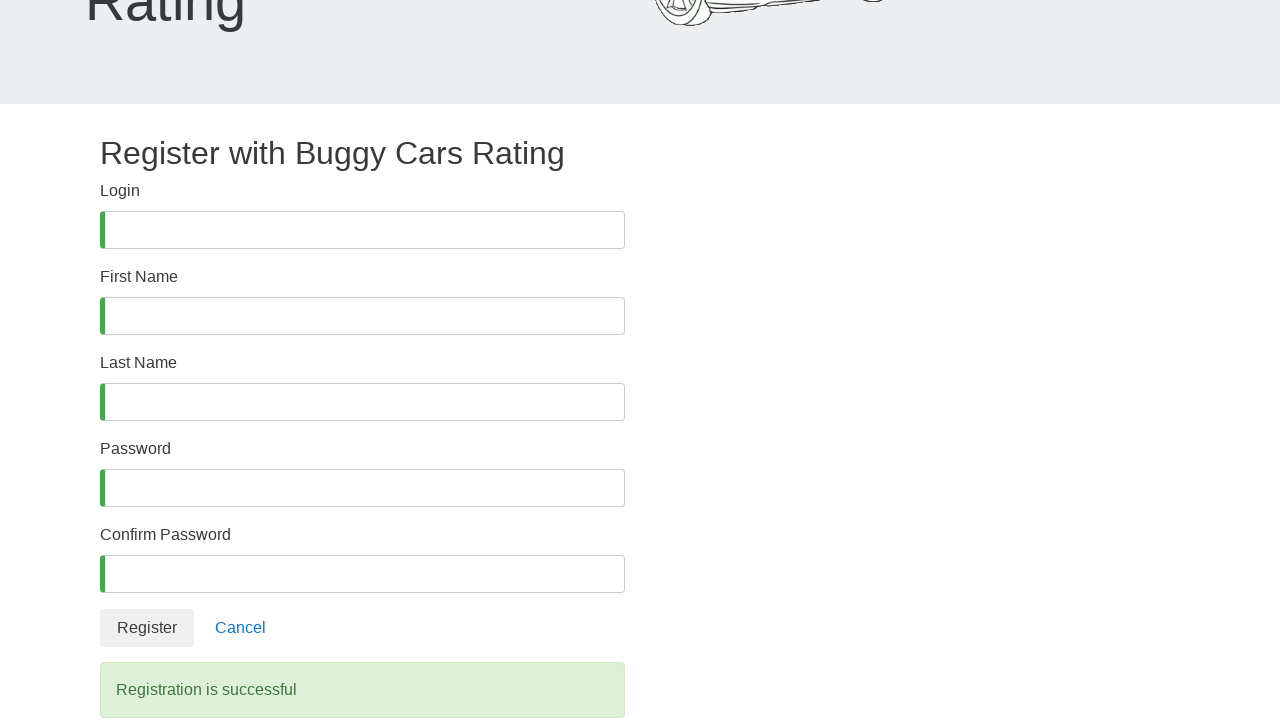